Tests JavaScript confirmation alert handling by clicking a button to trigger the alert, accepting it, and verifying the result message is displayed on the page.

Starting URL: http://the-internet.herokuapp.com/javascript_alerts

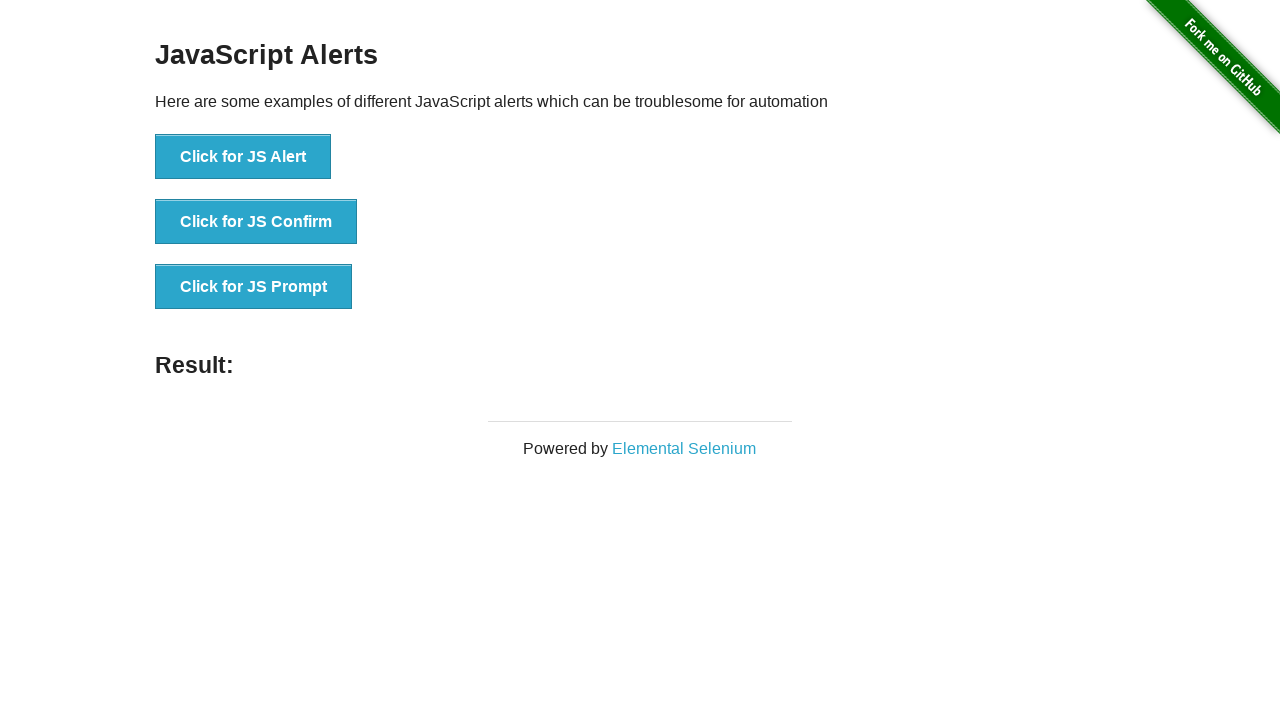

Clicked the second button to trigger confirmation alert at (256, 222) on css=button >> nth=1
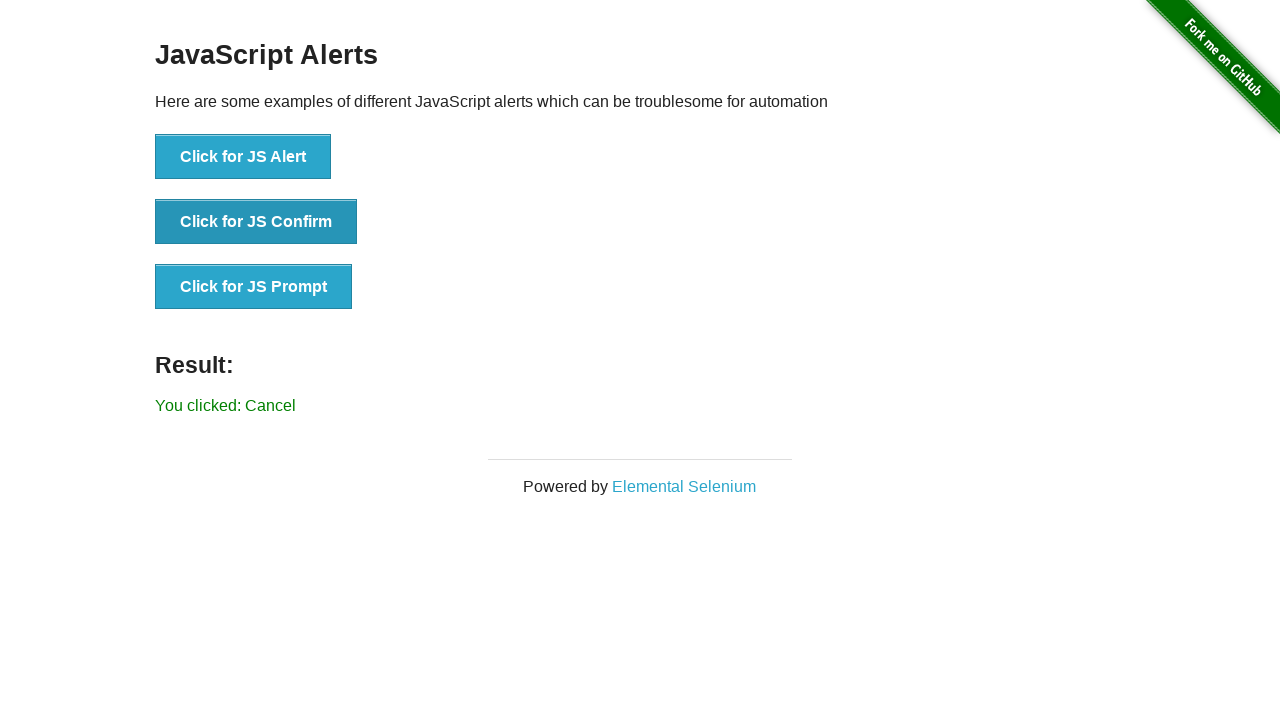

Set up dialog handler to accept confirmation
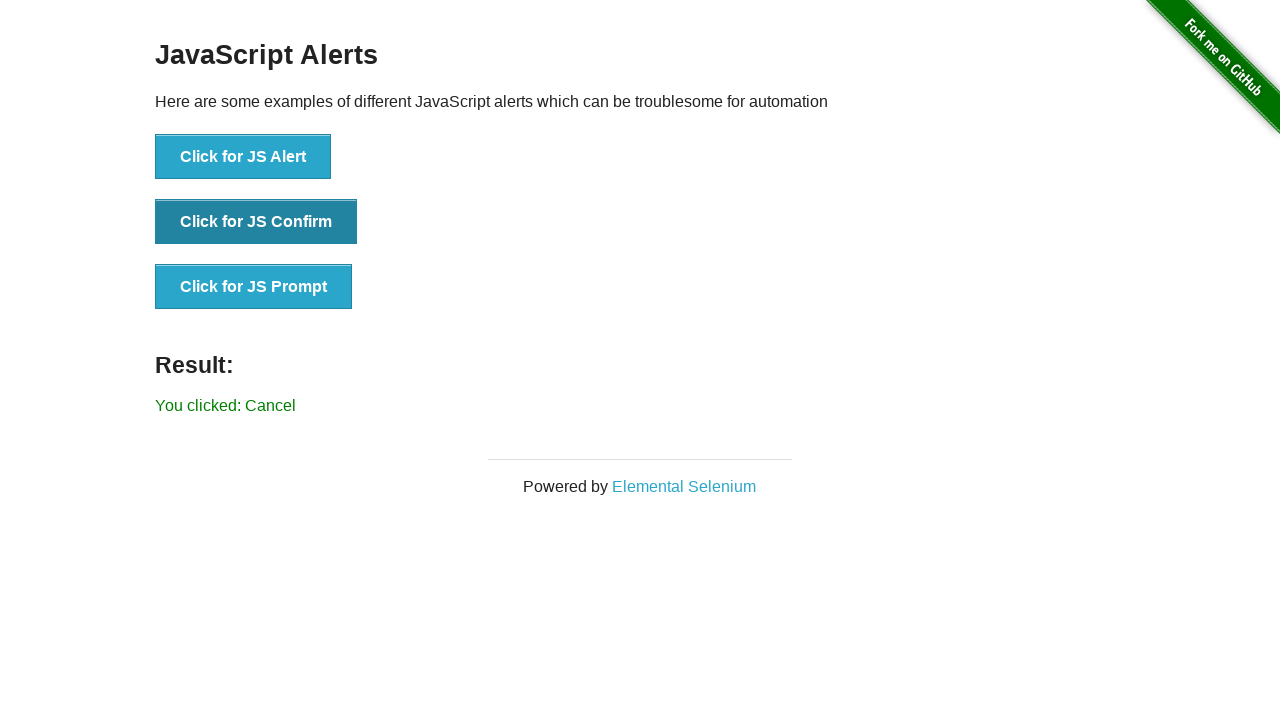

Clicked the second button again to trigger confirmation alert with handler ready at (256, 222) on css=button >> nth=1
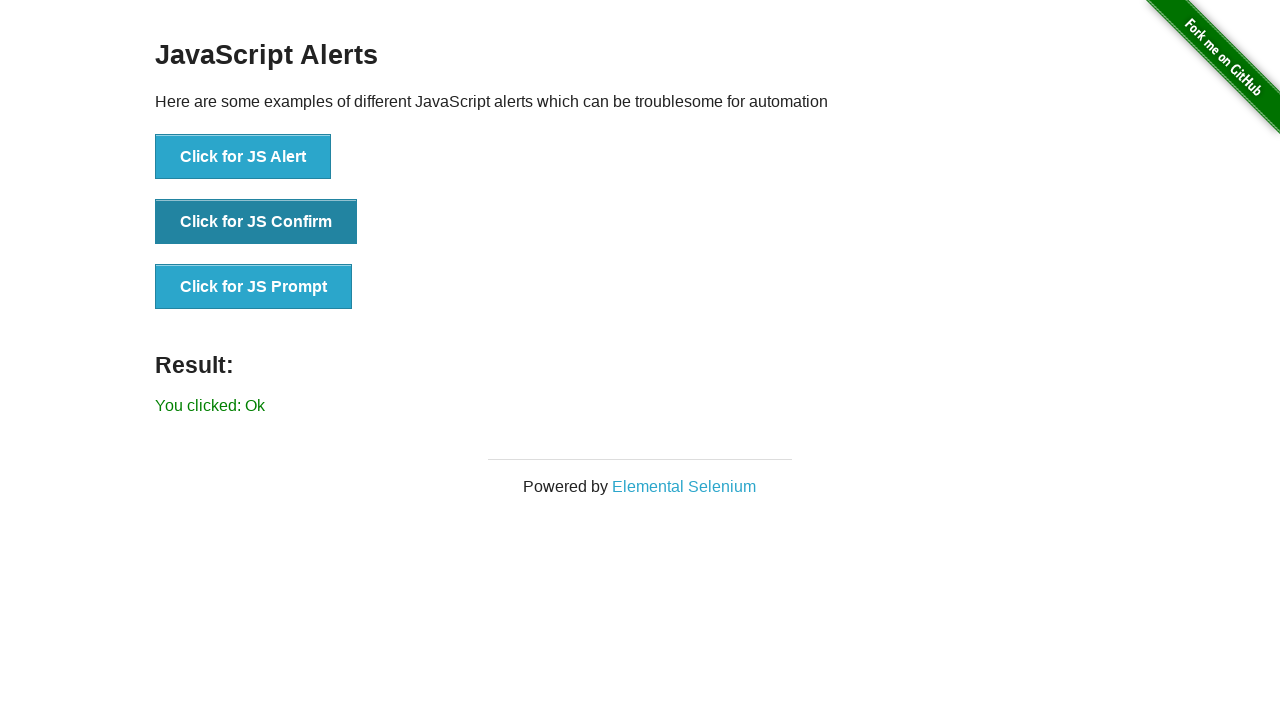

Result element appeared on page
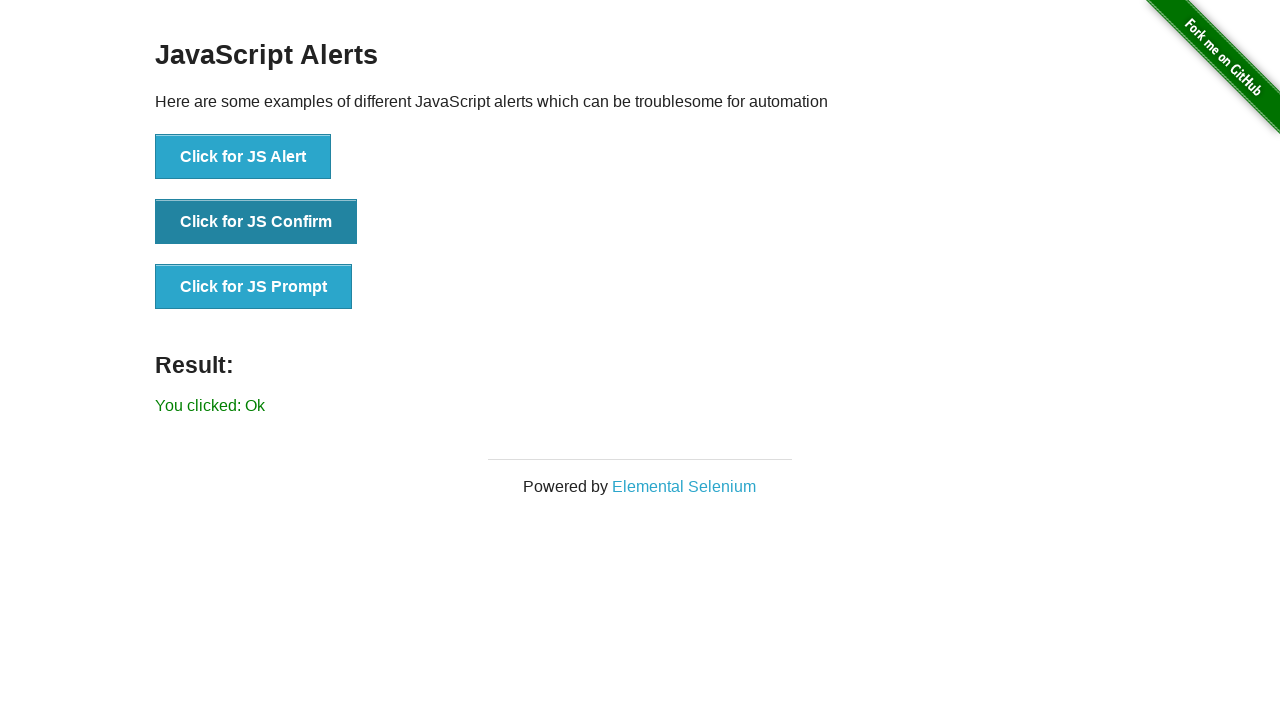

Retrieved result text: 'You clicked: Ok'
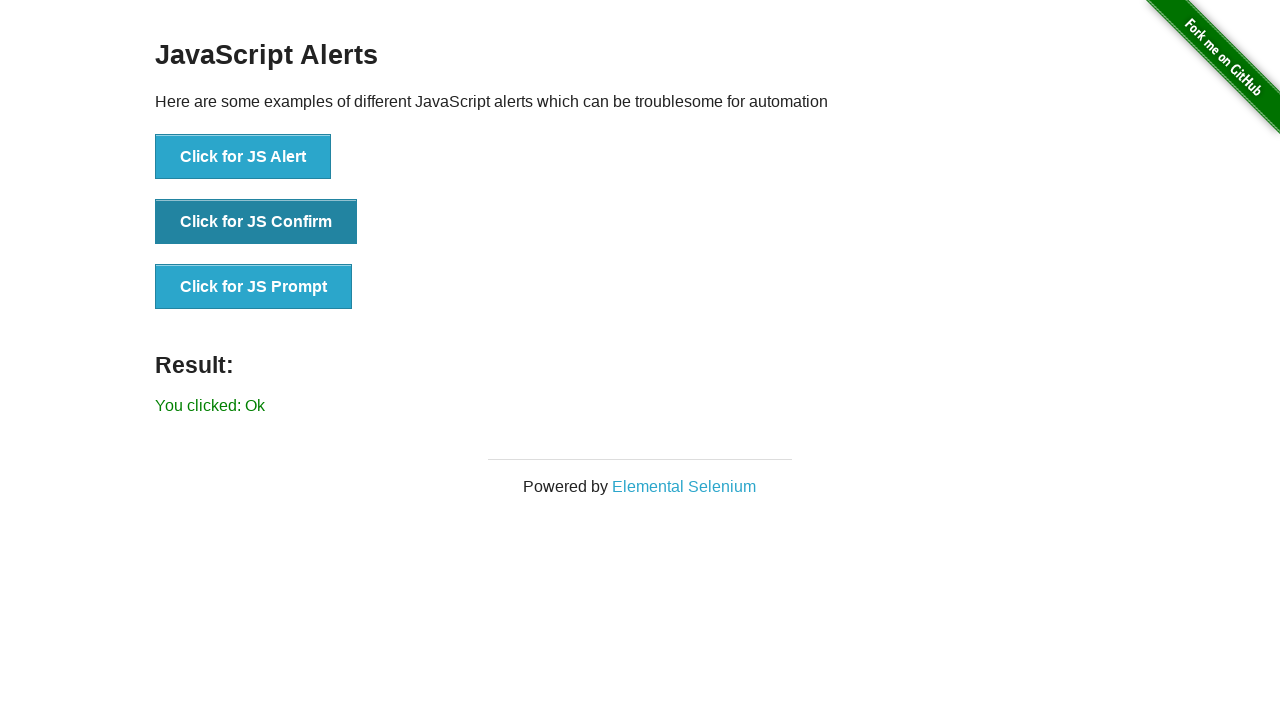

Verified result text matches expected value 'You clicked: Ok'
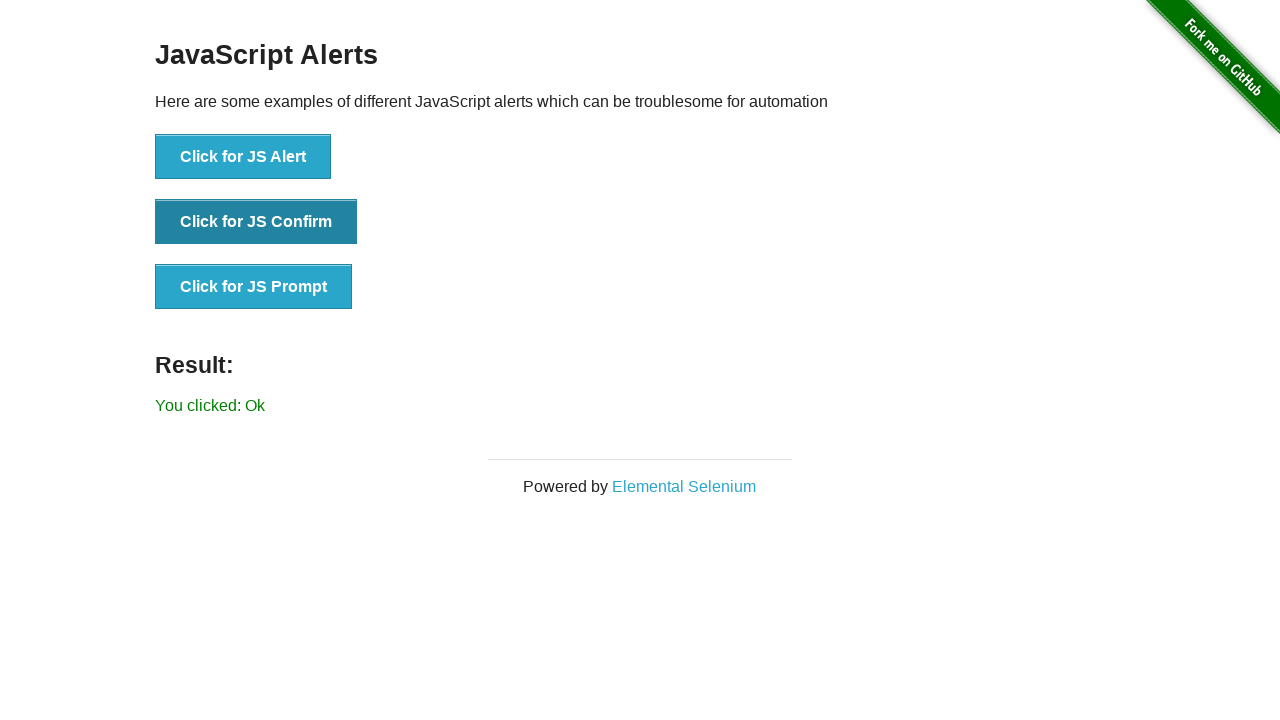

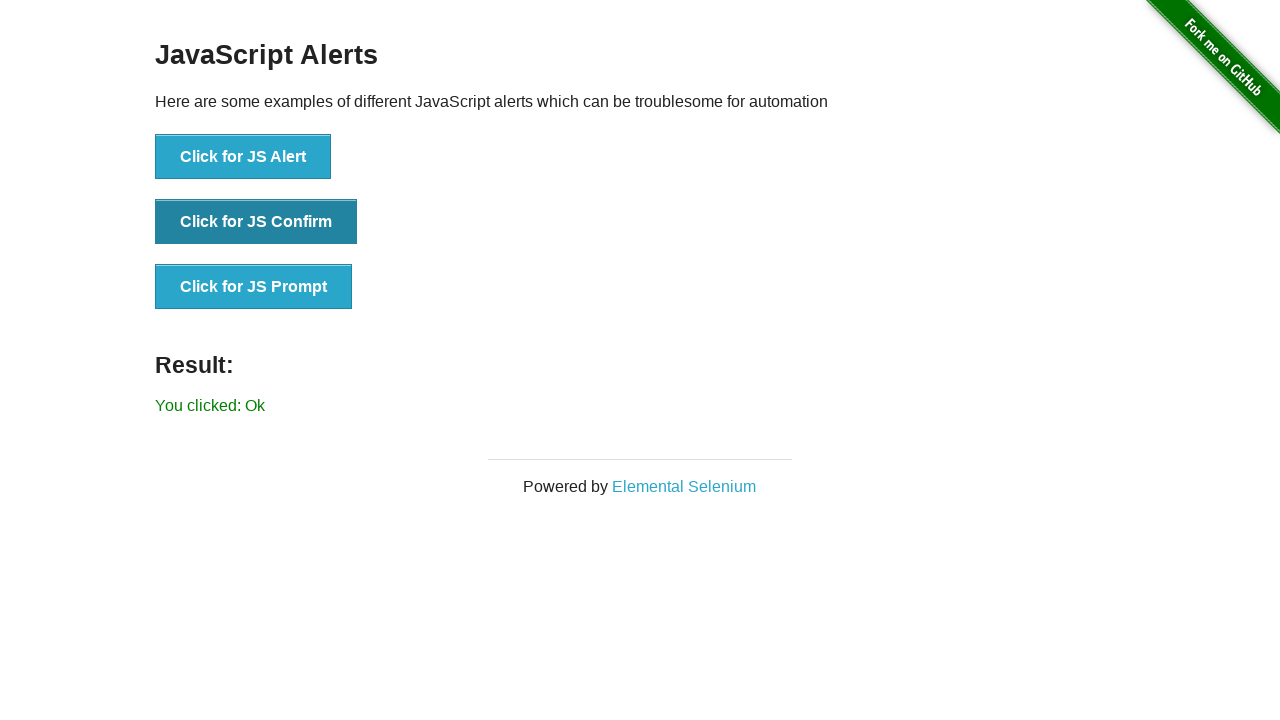